Tests mortgage calculator by entering a purchase price and retrieving calculated monthly payment and total payment amounts

Starting URL: https://www.mlcalc.com/

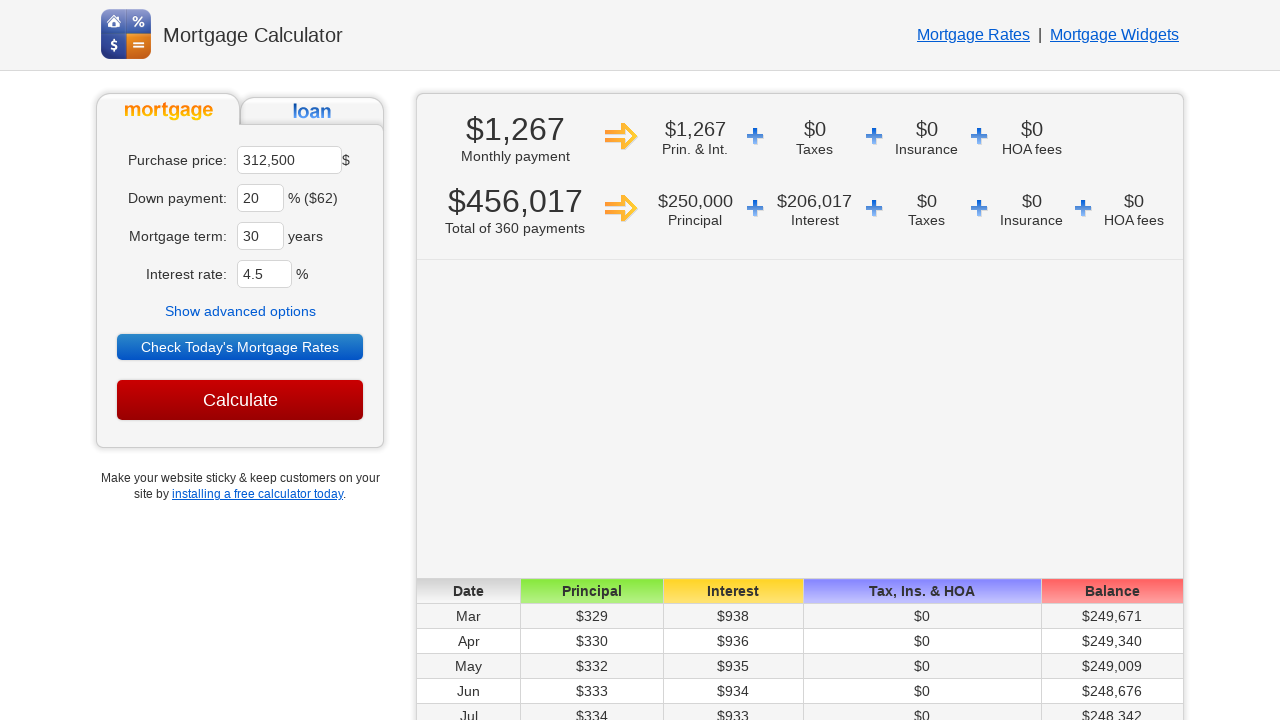

Cleared the auto-populated purchase price field on input[name='ma']
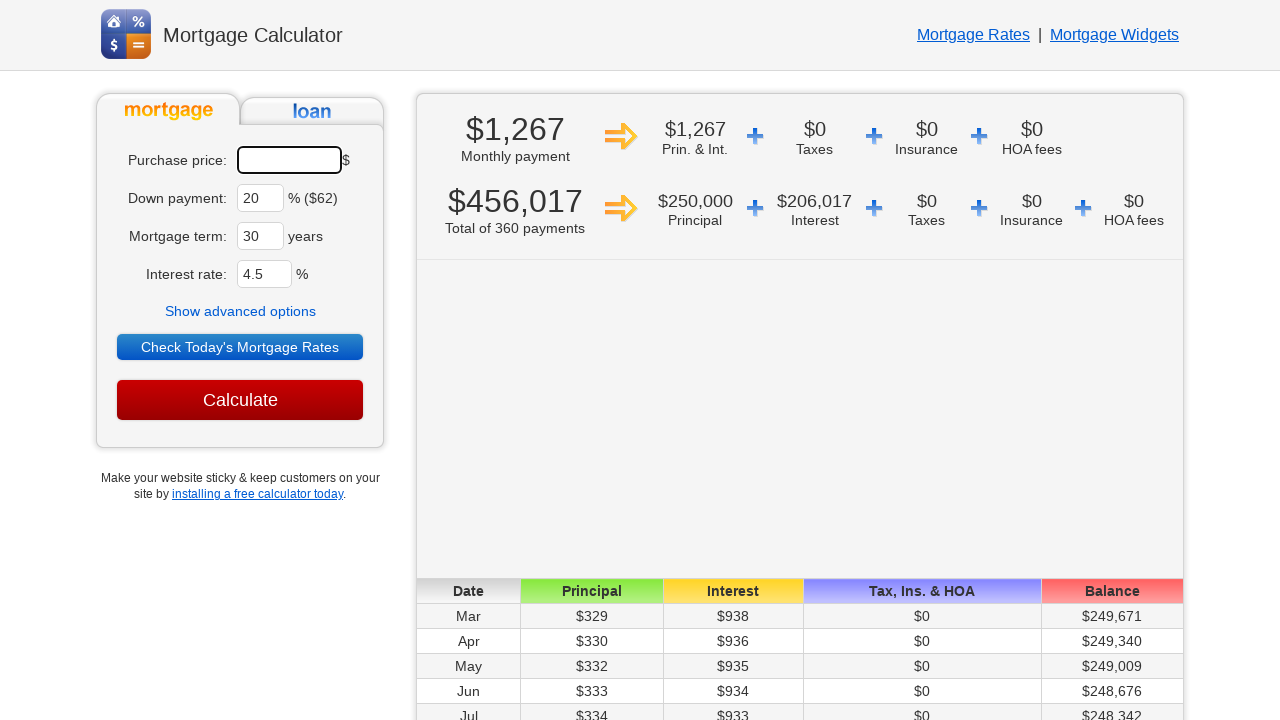

Entered purchase price of $250,000 on input[name='ma']
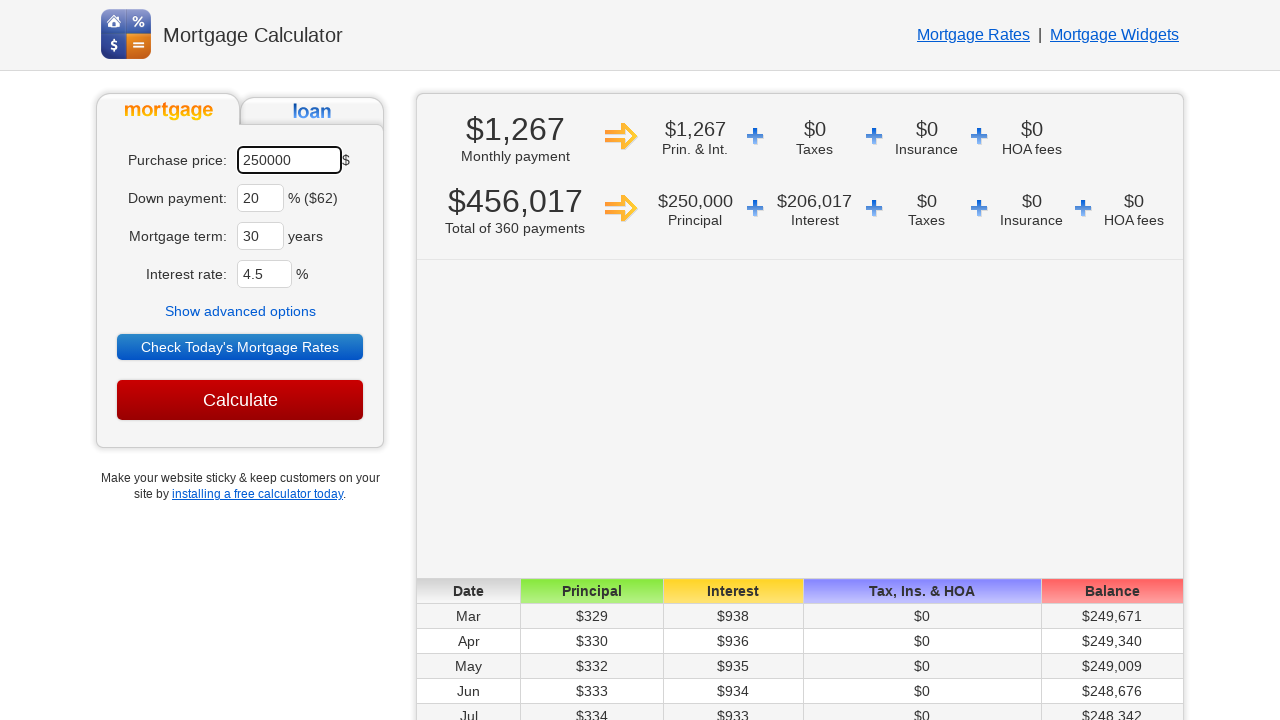

Clicked Calculate button to compute mortgage payment at (240, 400) on input[value='Calculate']
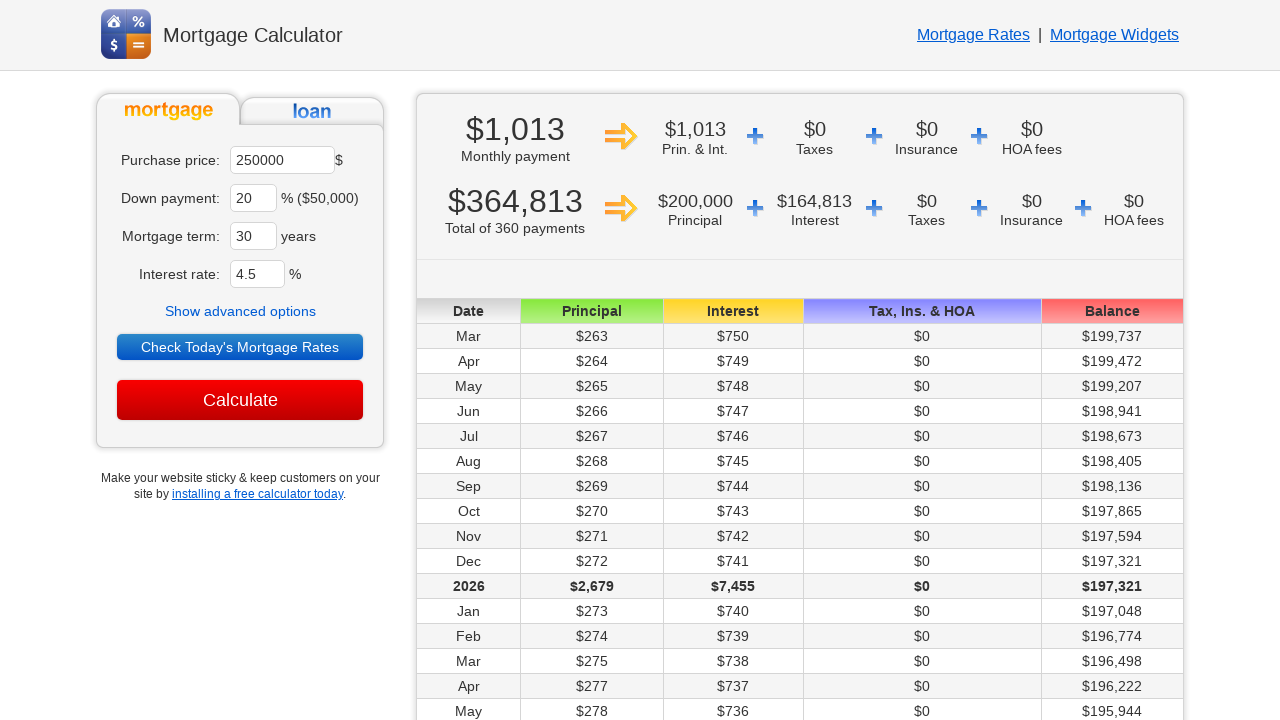

Payment calculation results loaded
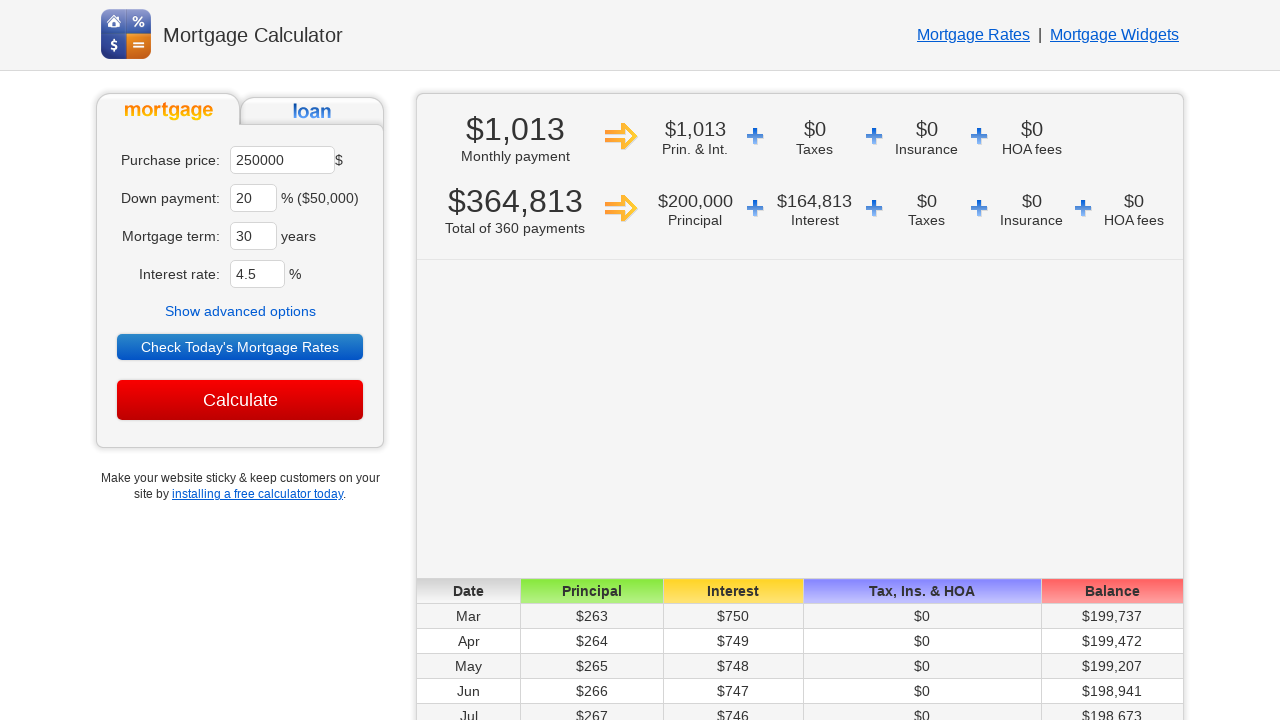

Located payment result elements
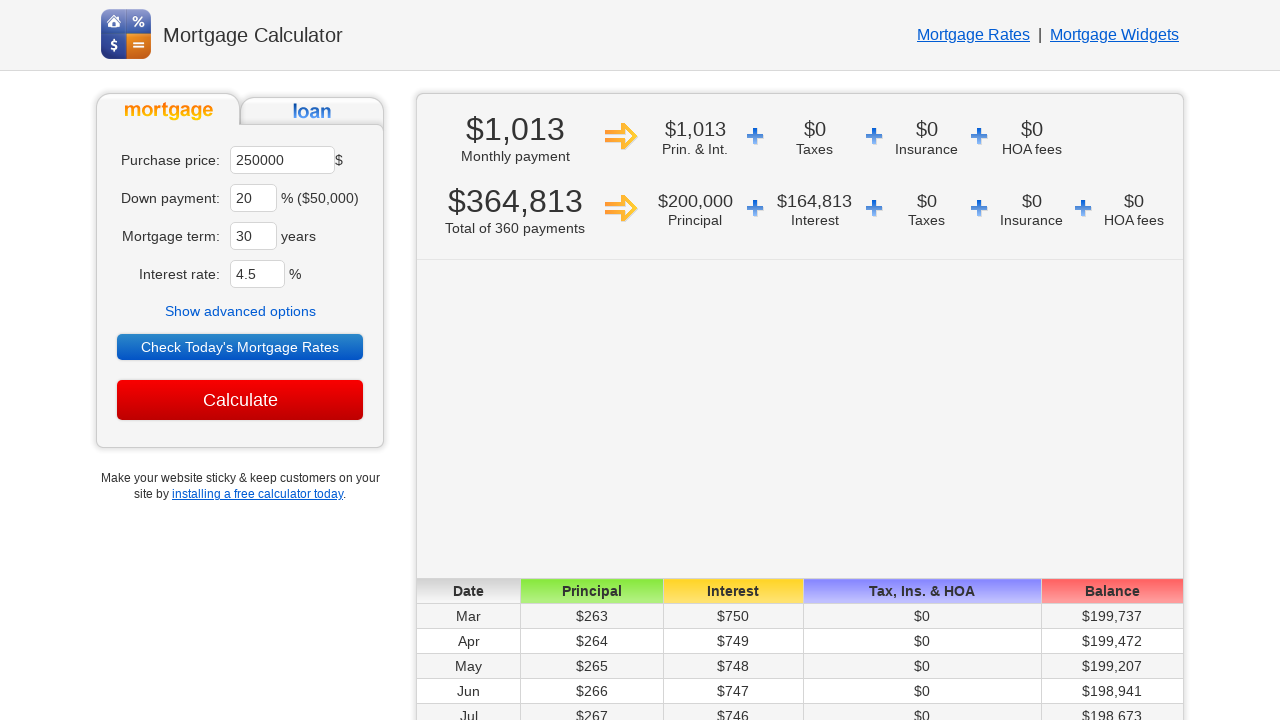

Retrieved monthly payment amount: $1,013
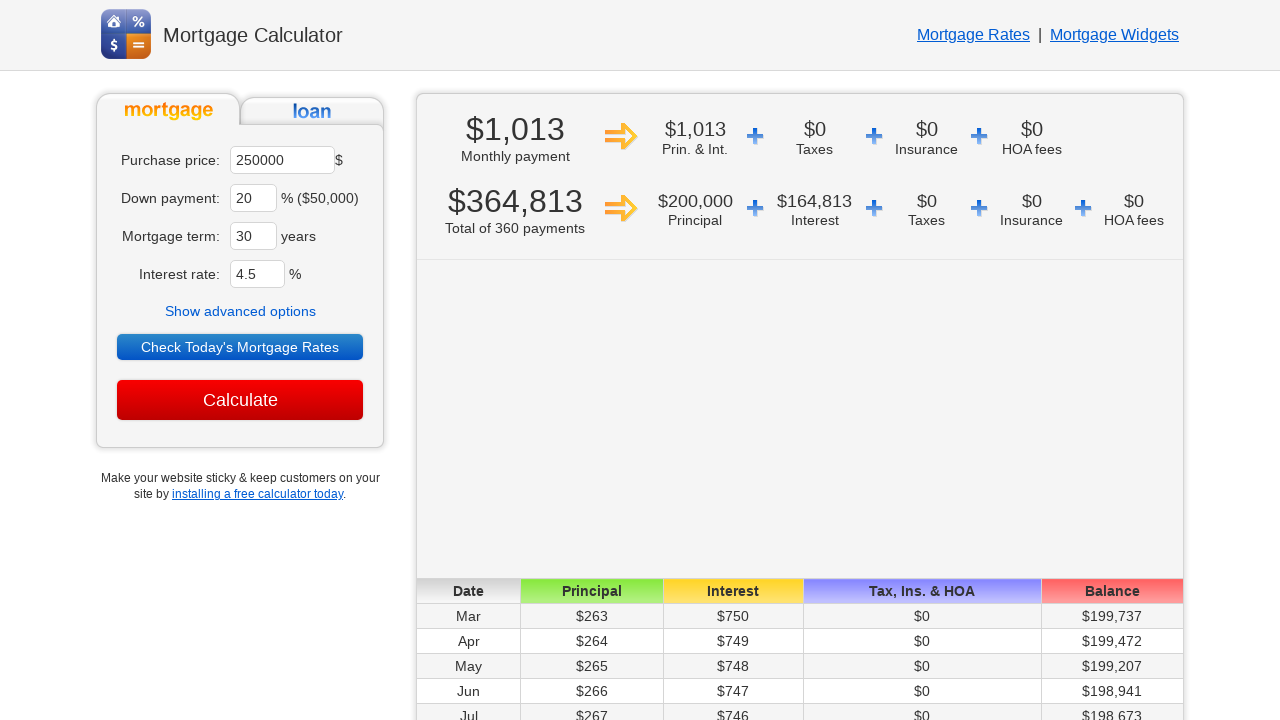

Retrieved total payment amount: $364,813
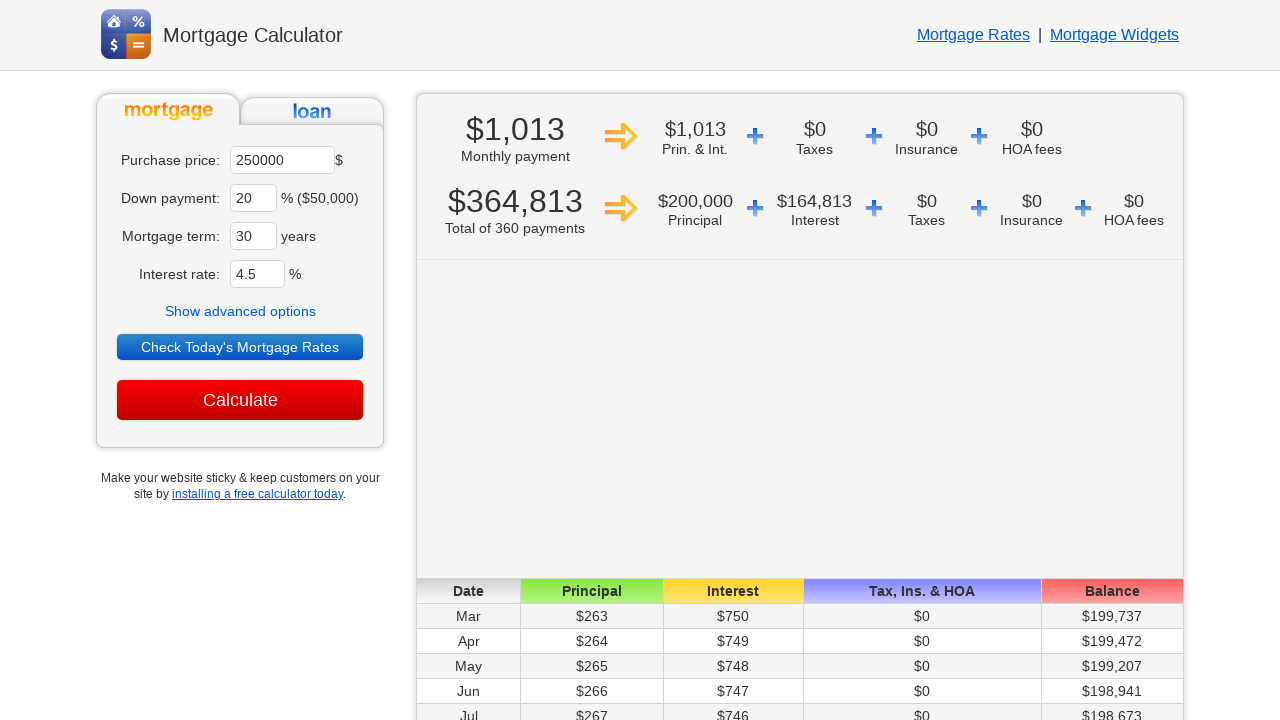

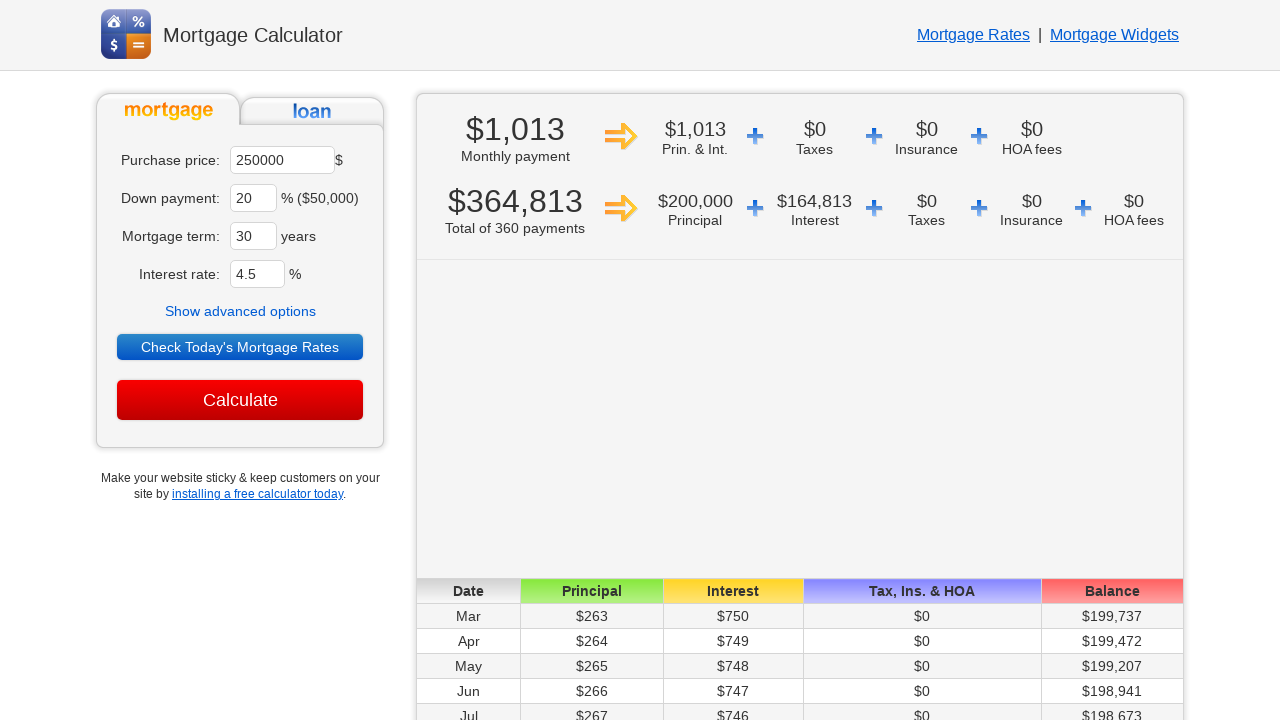